Tests combining material and warranty filters which results in no products found

Starting URL: https://bepantoan.vn

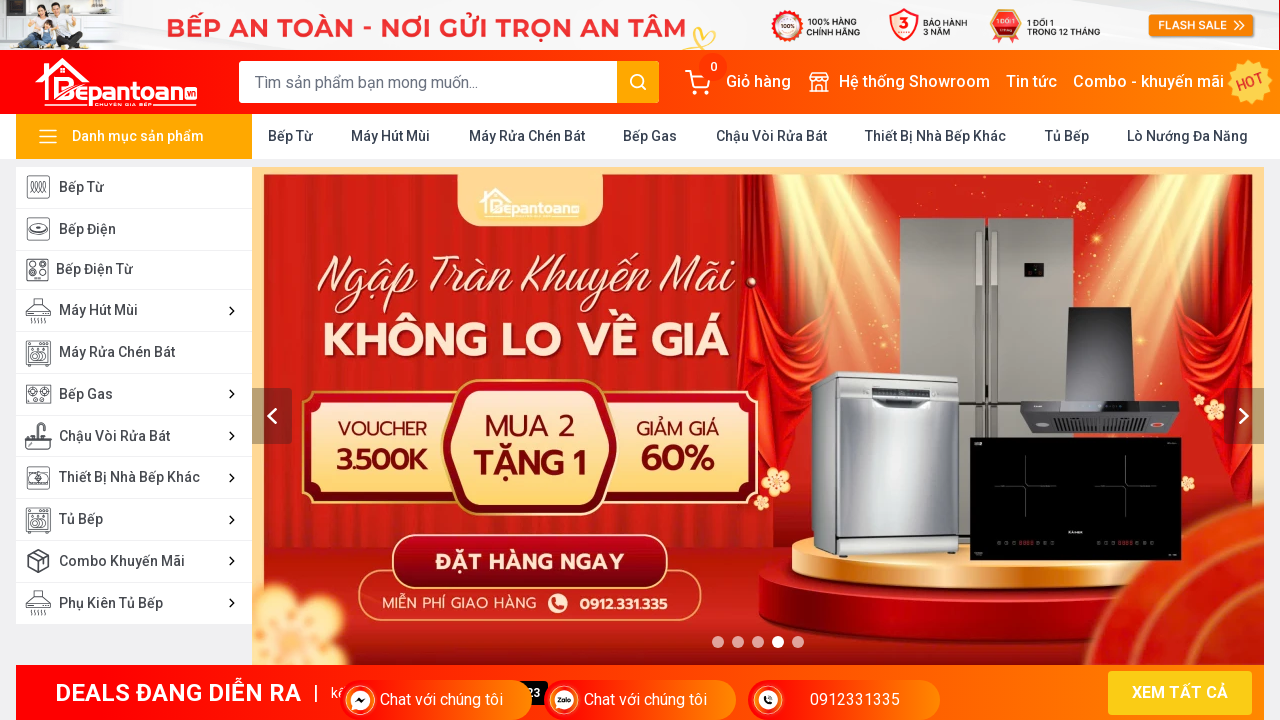

Clicked on Kitchen Equipment category 'Thiết Bị Nhà Bếp Khác' at (936, 136) on xpath=//a[text()=' Thiết Bị Nhà Bếp Khác ']
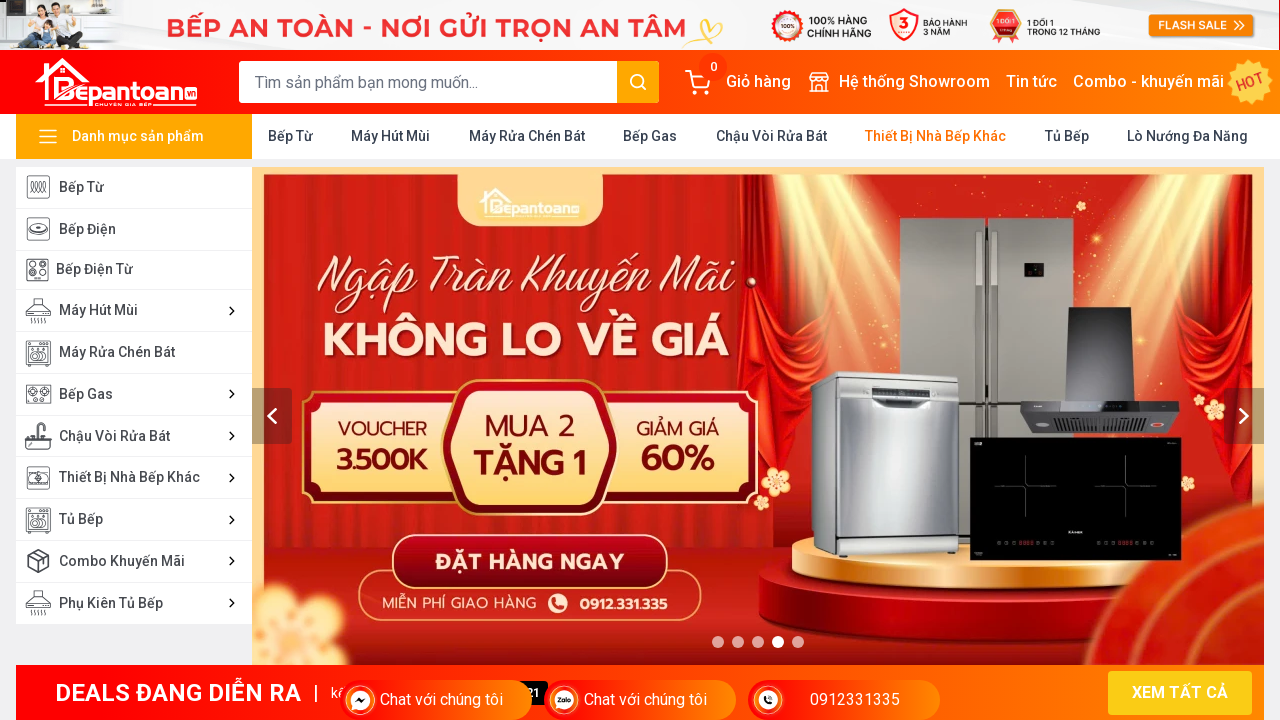

Waited 2 seconds for page to load
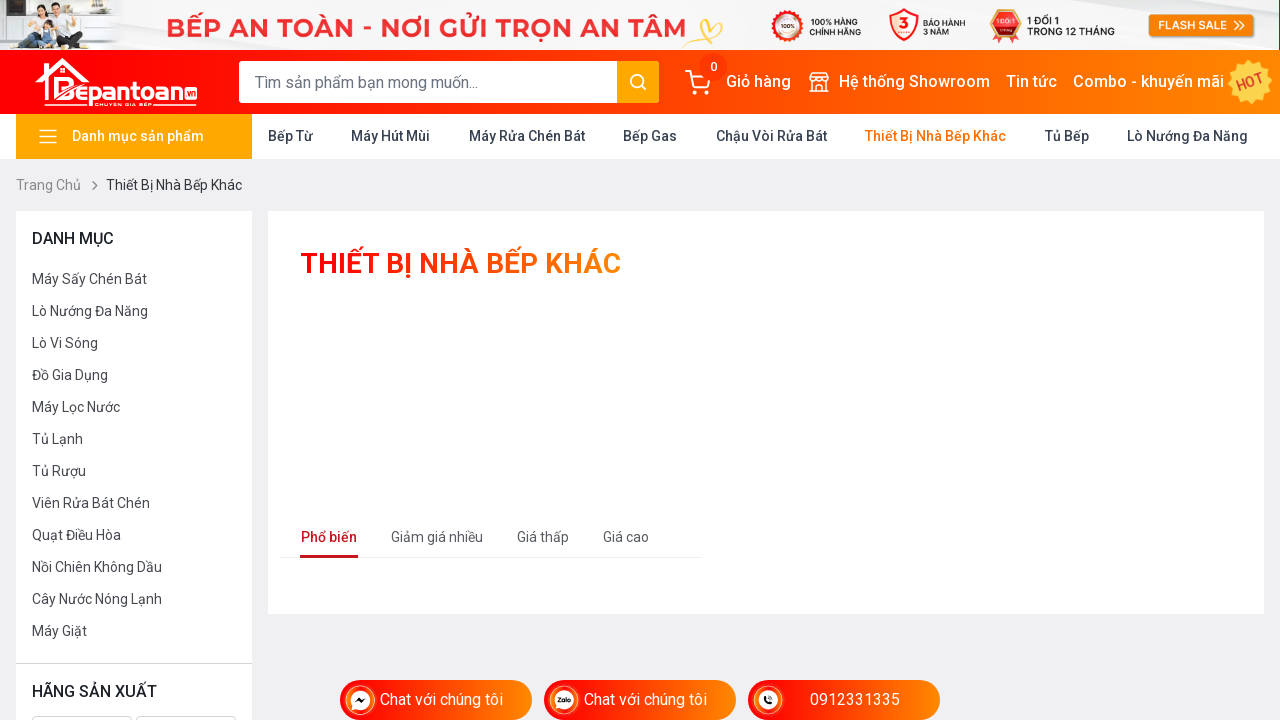

Clicked on material section filter at (134, 360) on (//div[@class='mb-3'])[3]
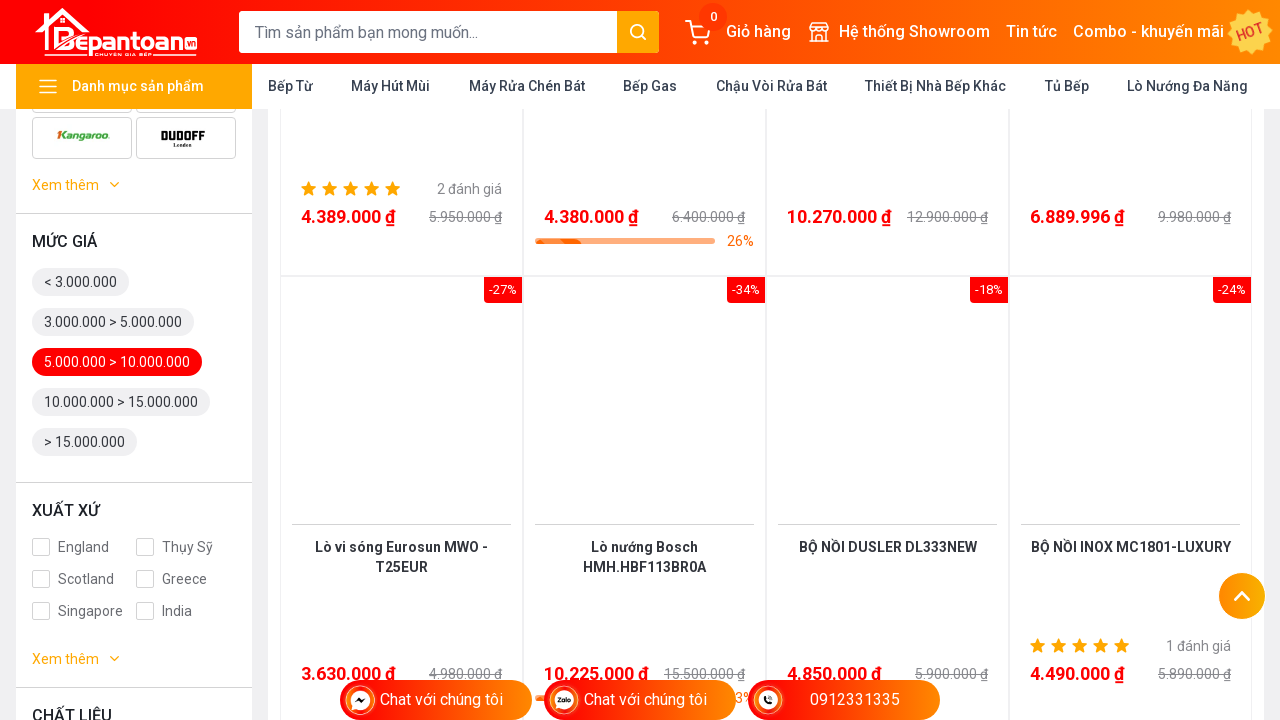

Selected 3 year warranty filter at (78, 683) on xpath=//span[text()='3 năm']
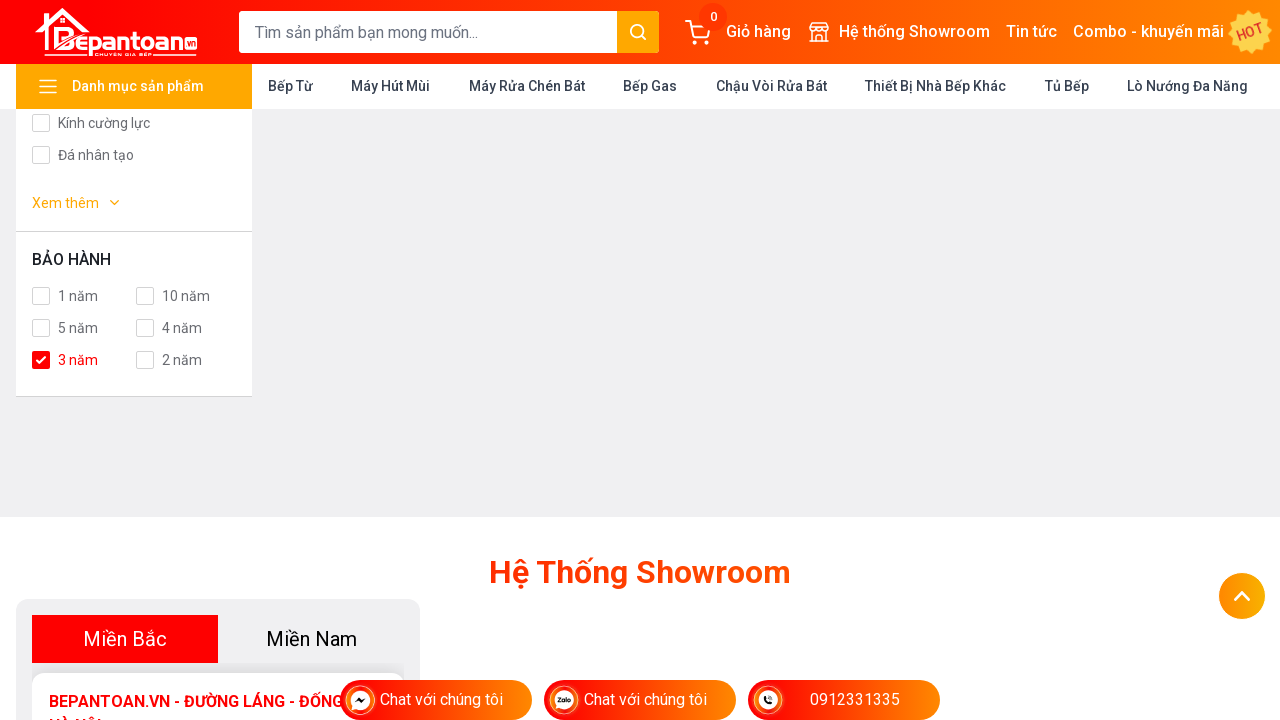

Verified no products found message appeared when combining material and warranty filters
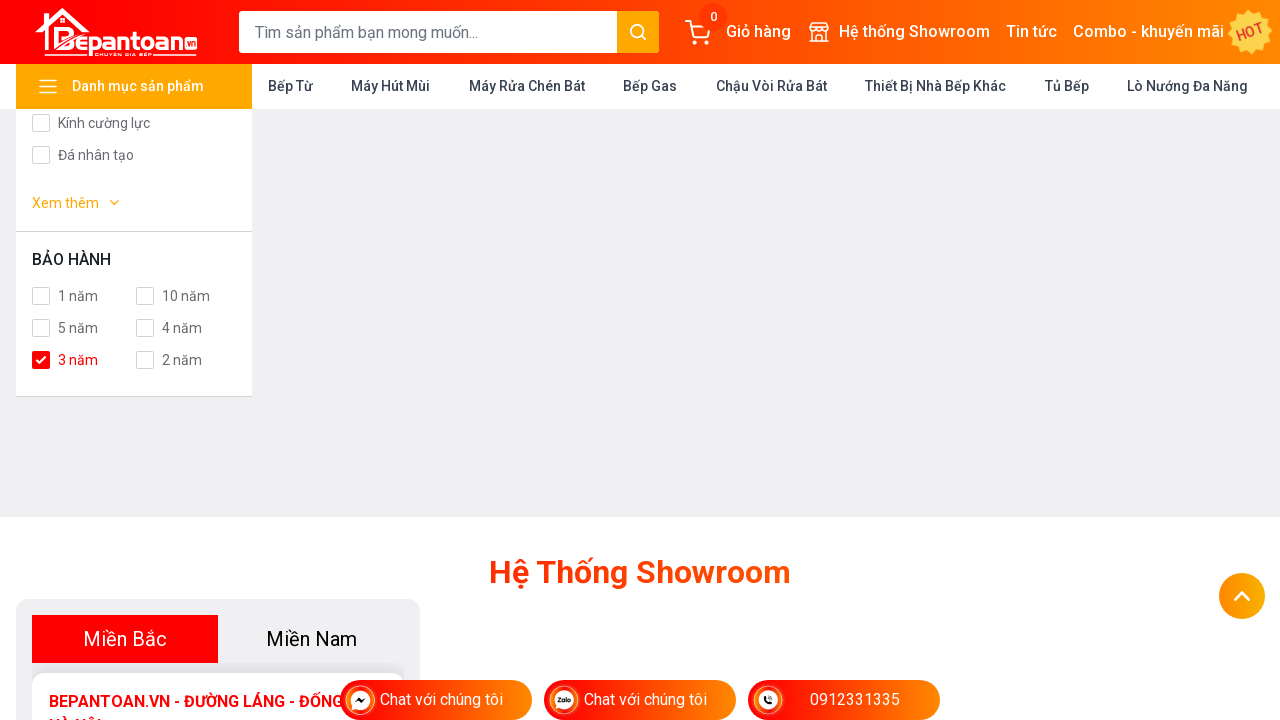

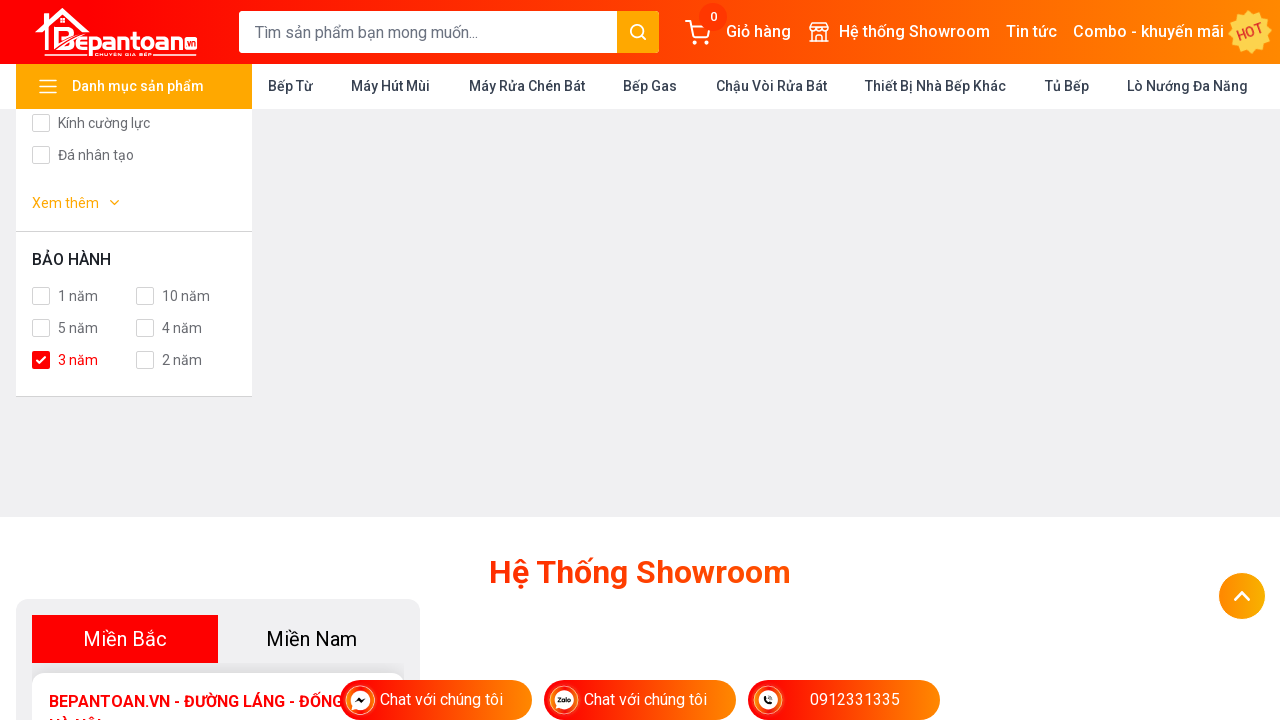